Tests clicking on a GitHub contact link in the navigation area using XPath selector

Starting URL: https://tzielenkiewicz.github.io/contact.html

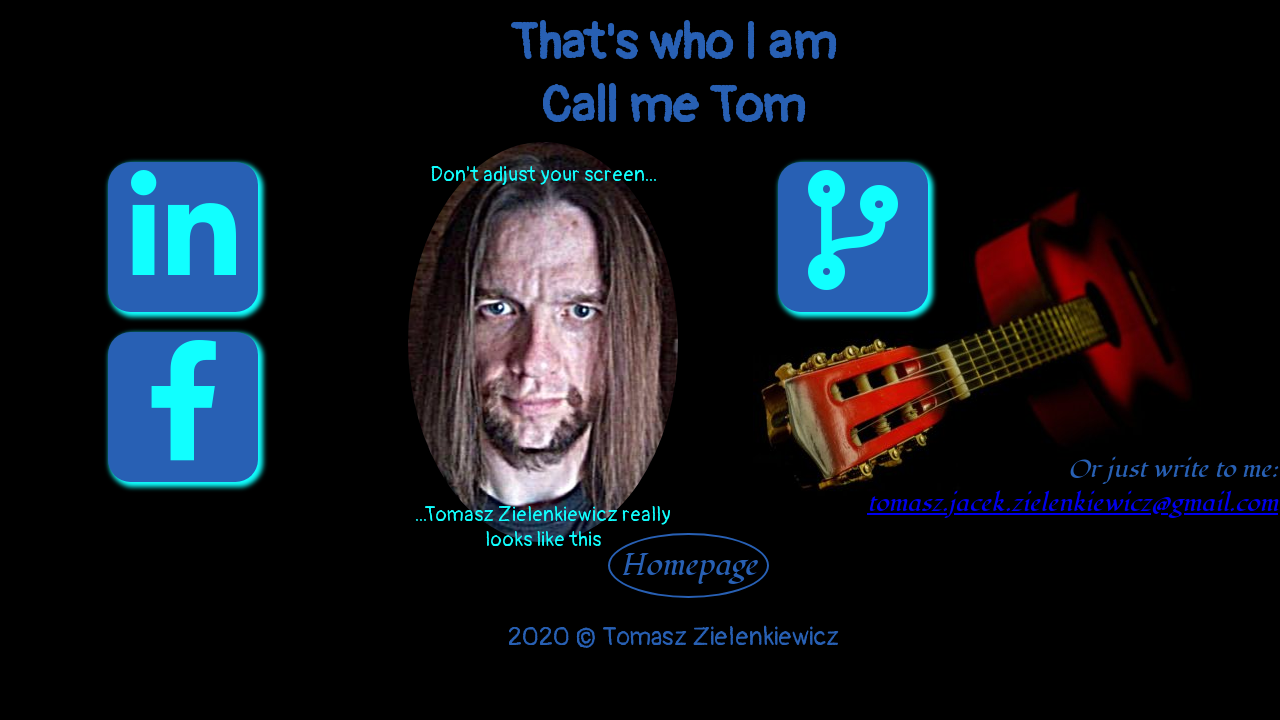

Clicked GitHub contact link in navigation area using XPath selector at (853, 230) on xpath=//*[@id='nav2']/div[1]/a/i
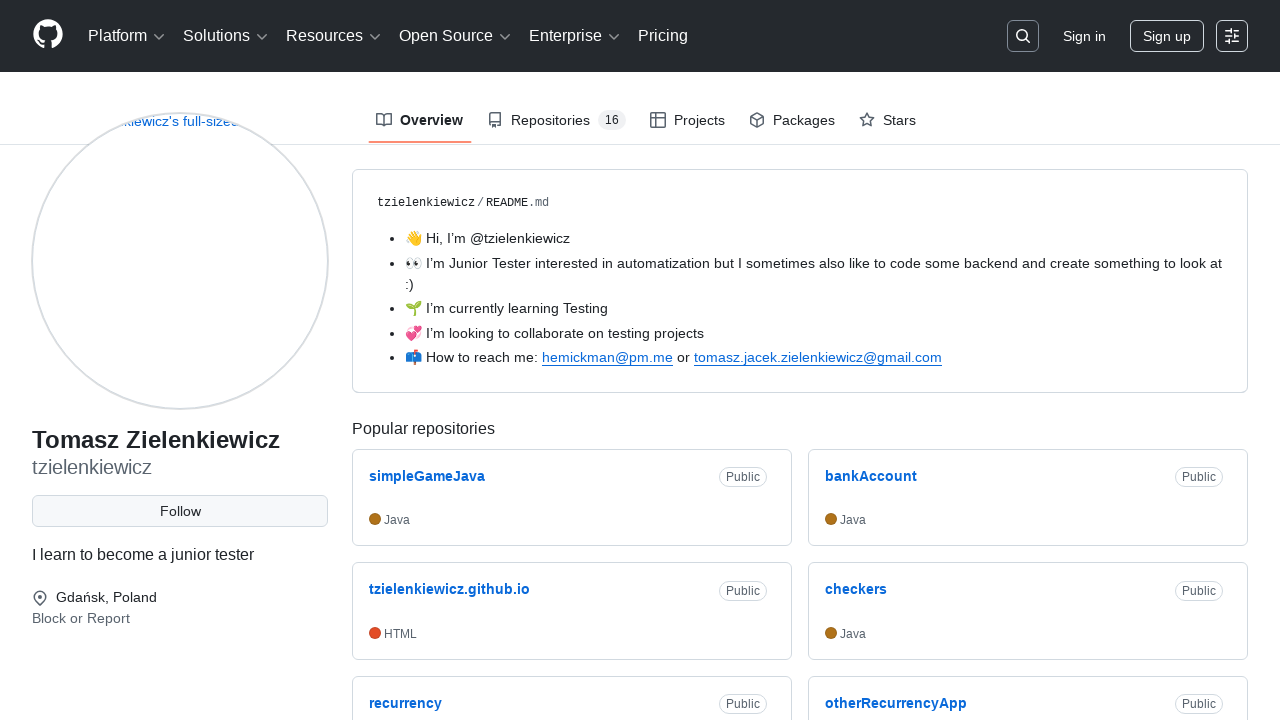

Waited for page navigation to complete (networkidle state reached)
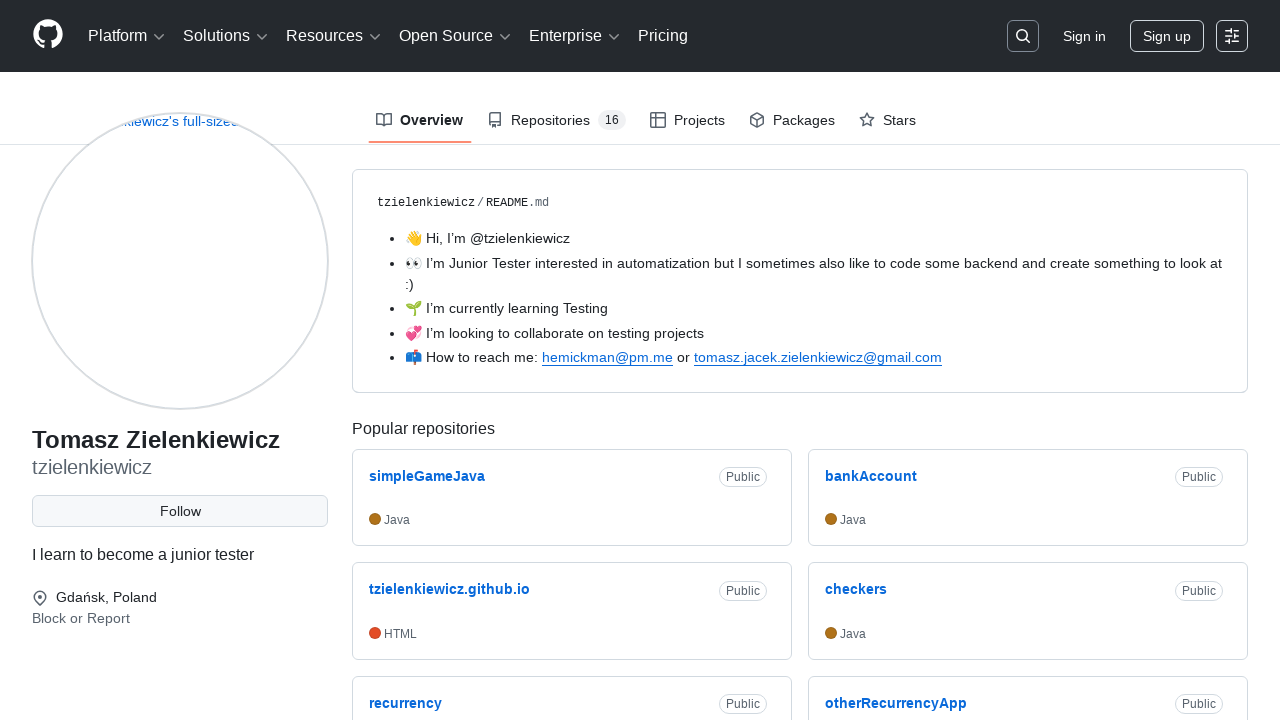

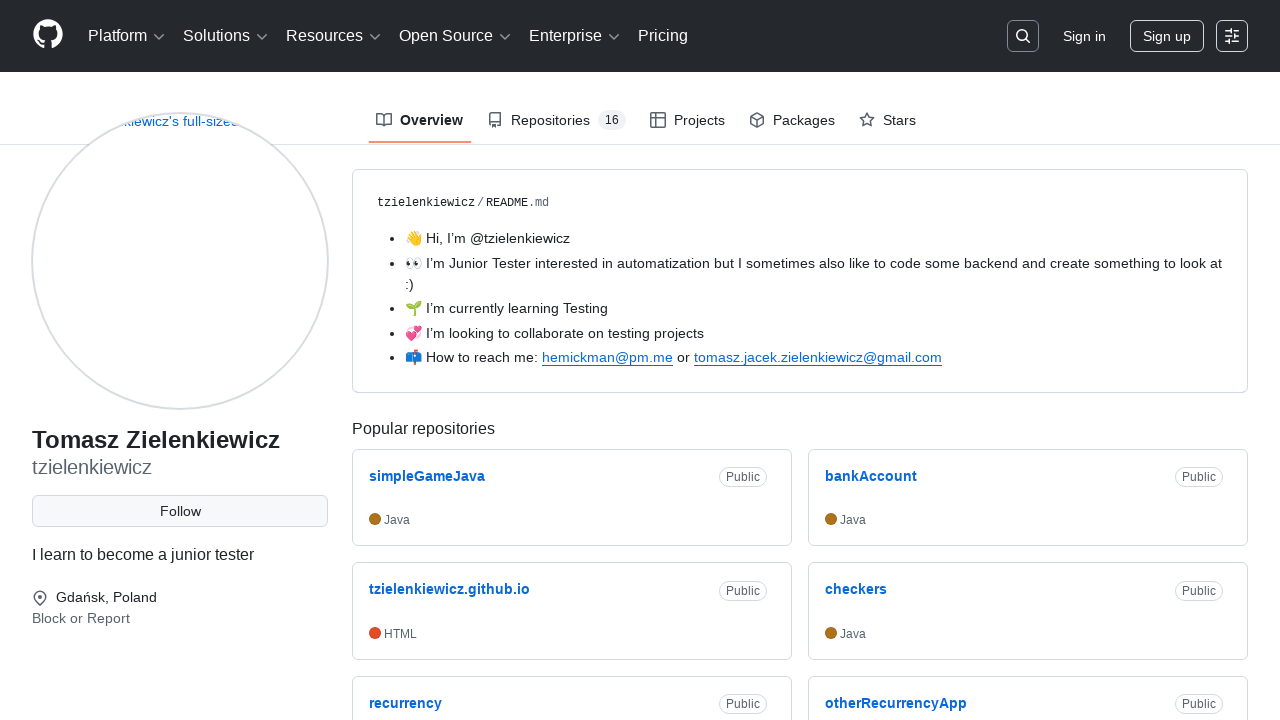